Tests the flight search functionality on SpiceJet website by selecting origin and destination airports from dynamic dropdowns

Starting URL: https://www.spicejet.com/

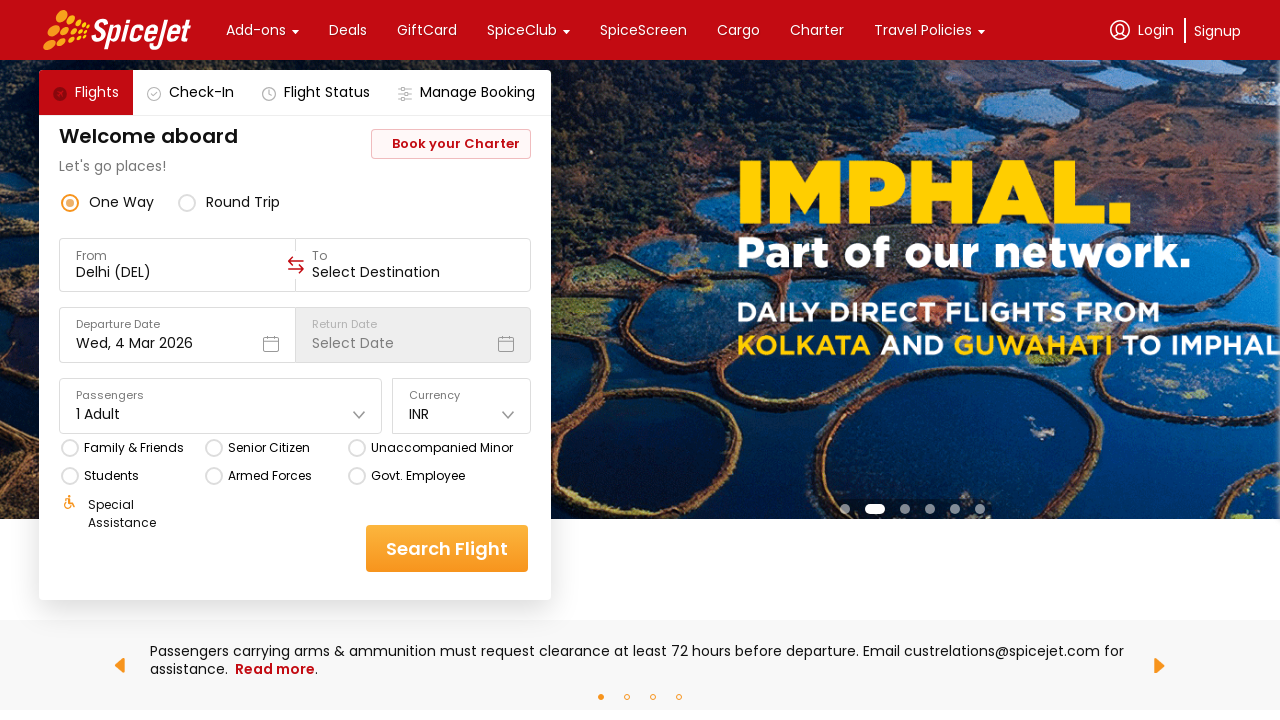

Clicked on origin/from field to open dropdown at (177, 265) on div[data-testid='to-testID-origin']
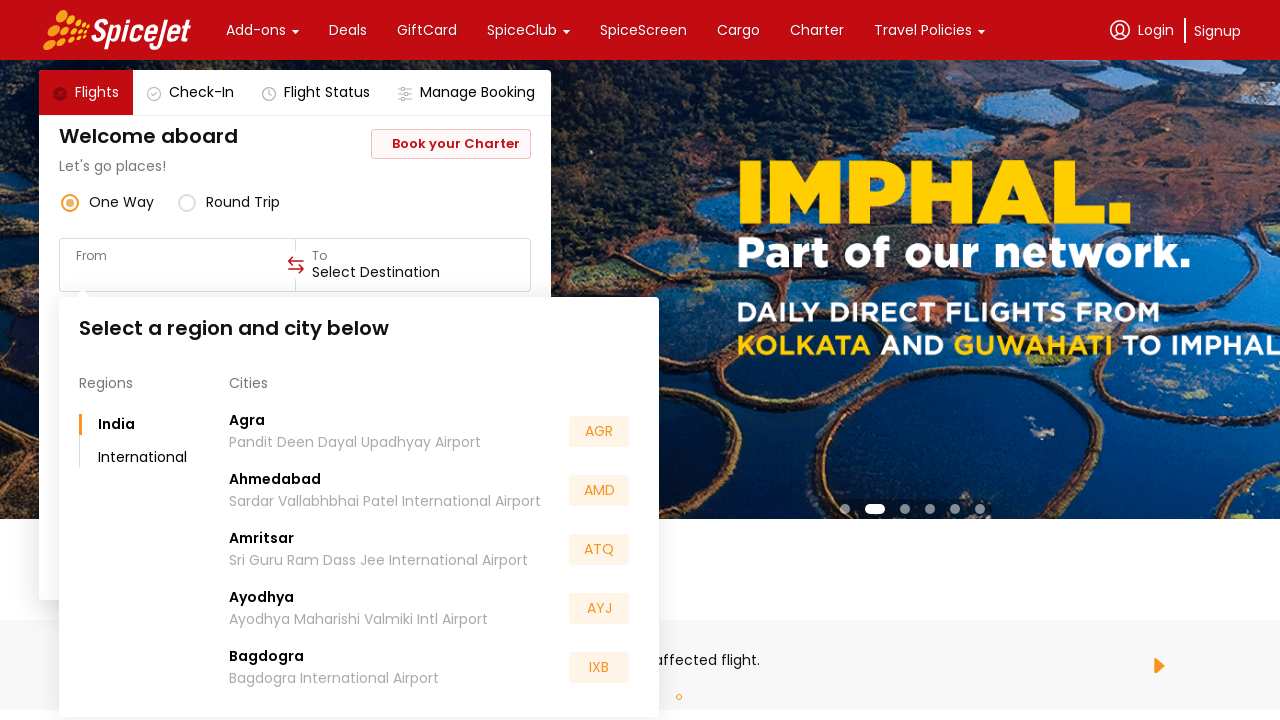

Selected first airport from dropdown as origin at (355, 442) on (//div[@class='css-1dbjc4n r-knv0ih r-1k1q3bj r-ql8eny r-1dqxon3'] //div[@class=
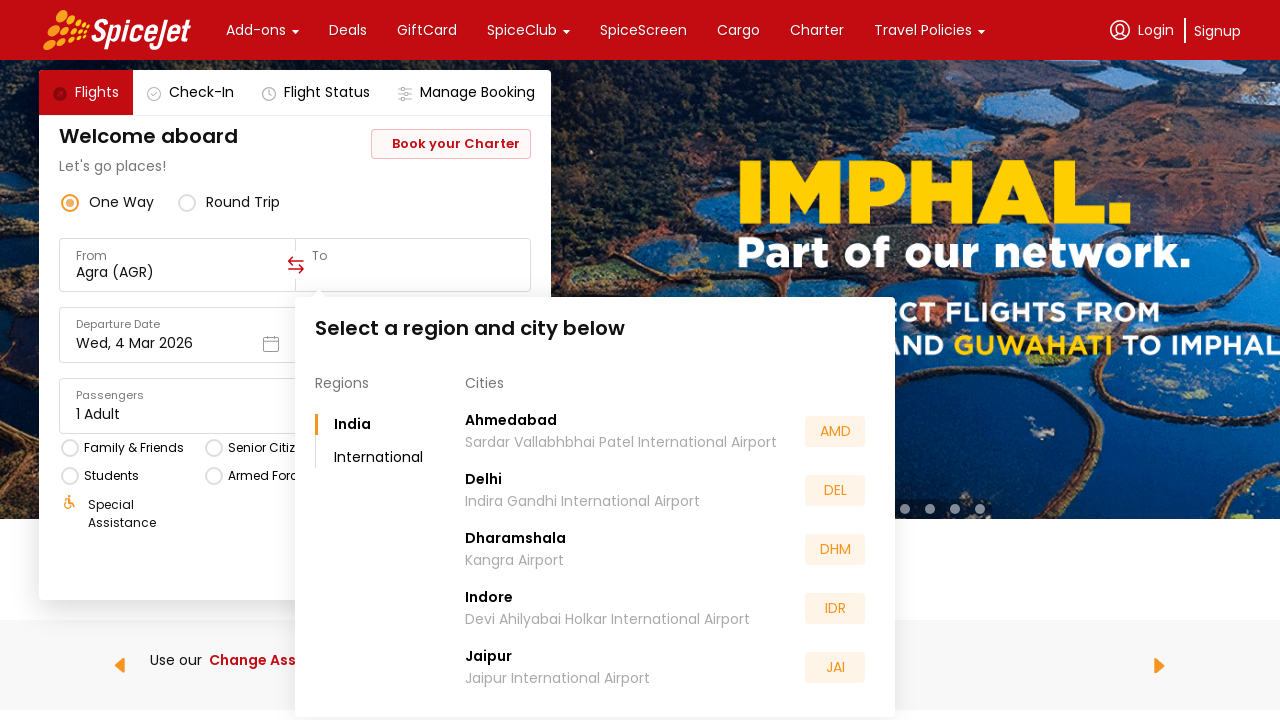

Waited for destination dropdown to be ready
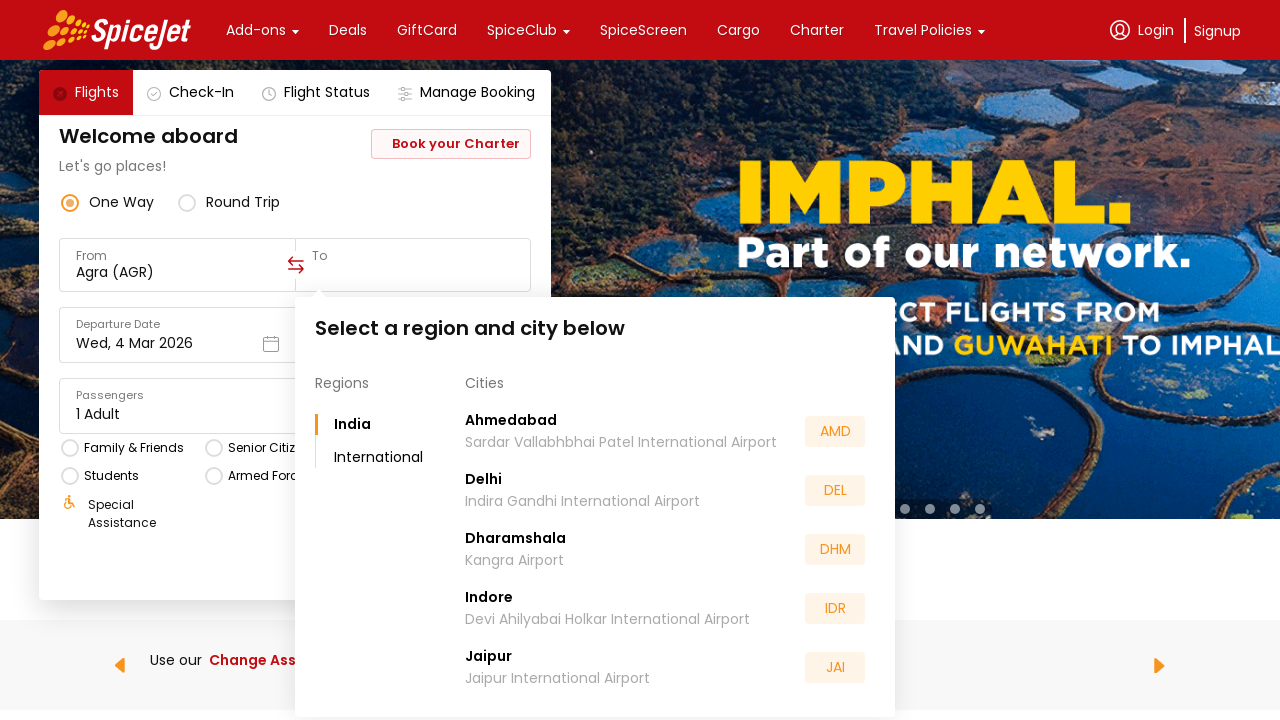

Selected first airport from dropdown as destination at (621, 442) on (//div[@class='css-1dbjc4n r-knv0ih r-1k1q3bj r-ql8eny r-1dqxon3'] //div[@class=
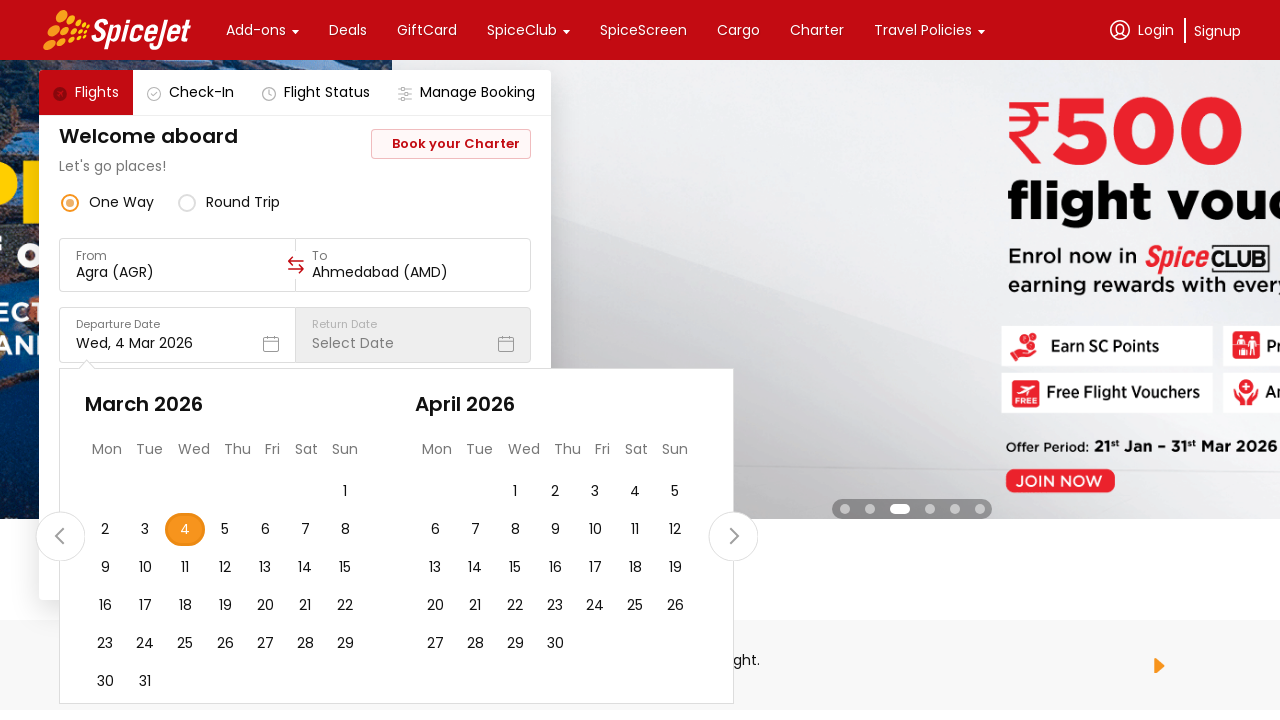

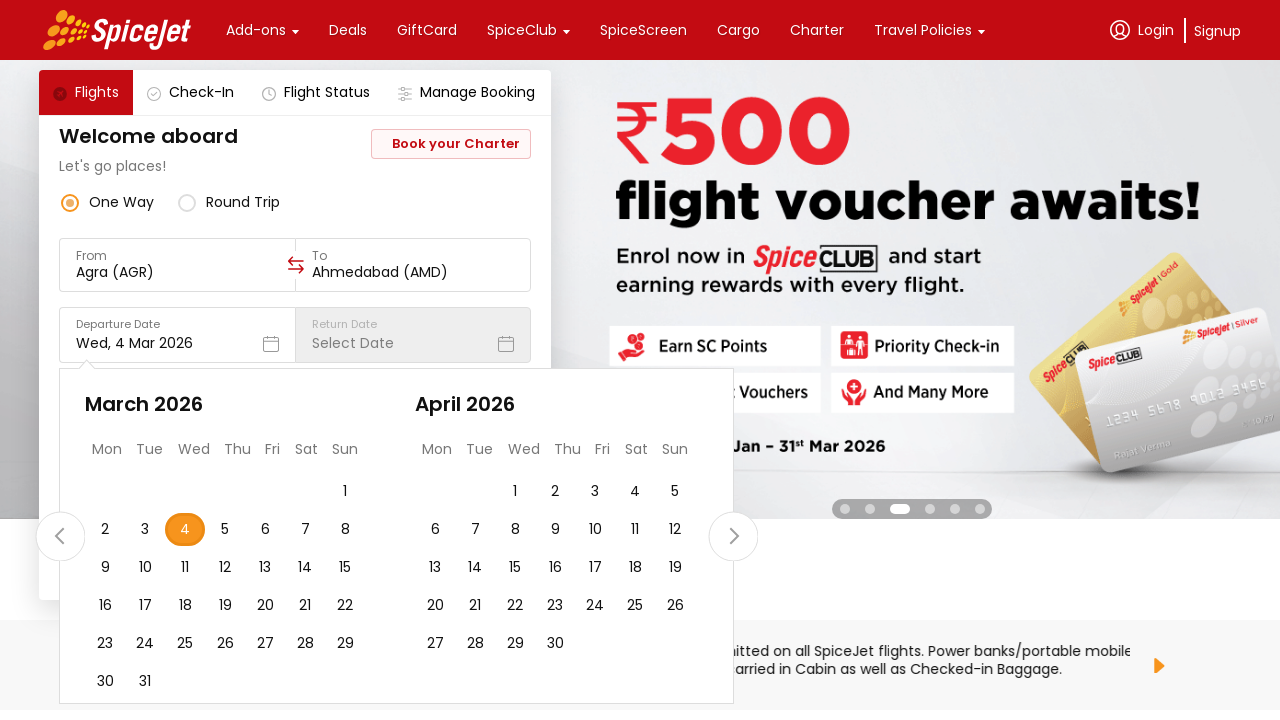